Tests navigation to the FAQ page by clicking the sidebar link and verifying the URL and page heading

Starting URL: https://docs.qameta.io/allure-testops/

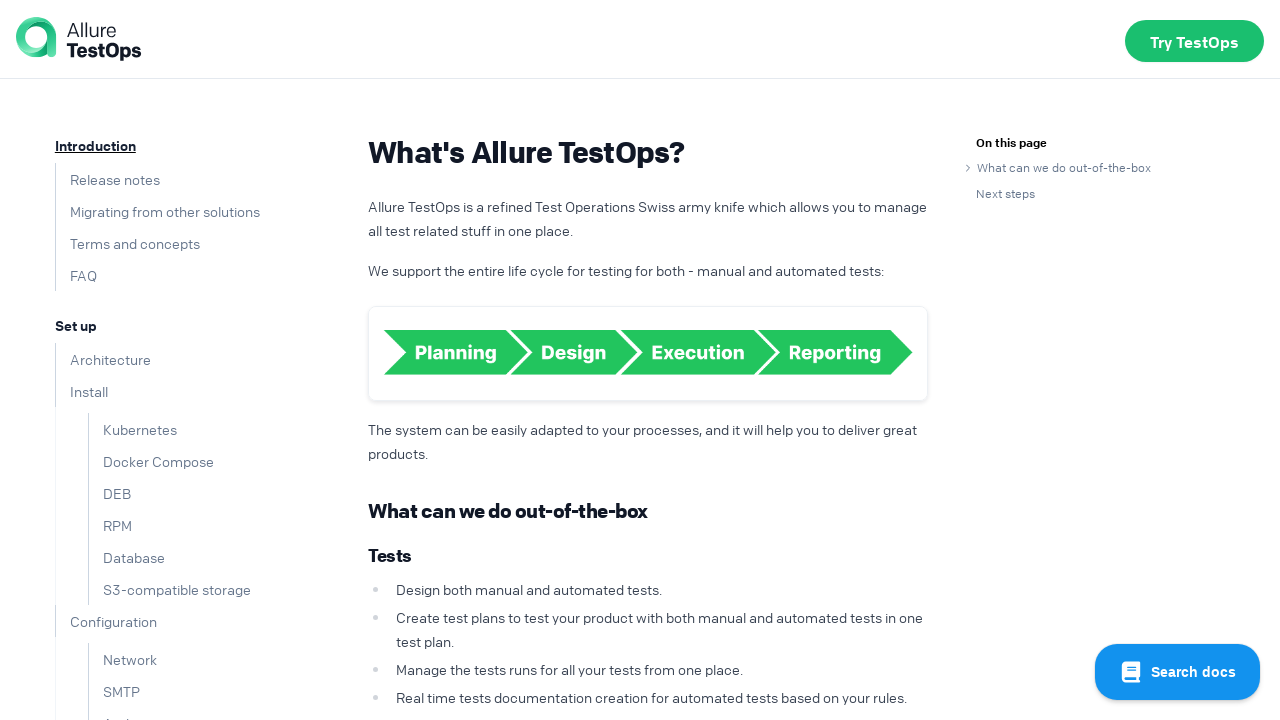

Clicked FAQ link in the sidebar at (76, 275) on text=FAQ
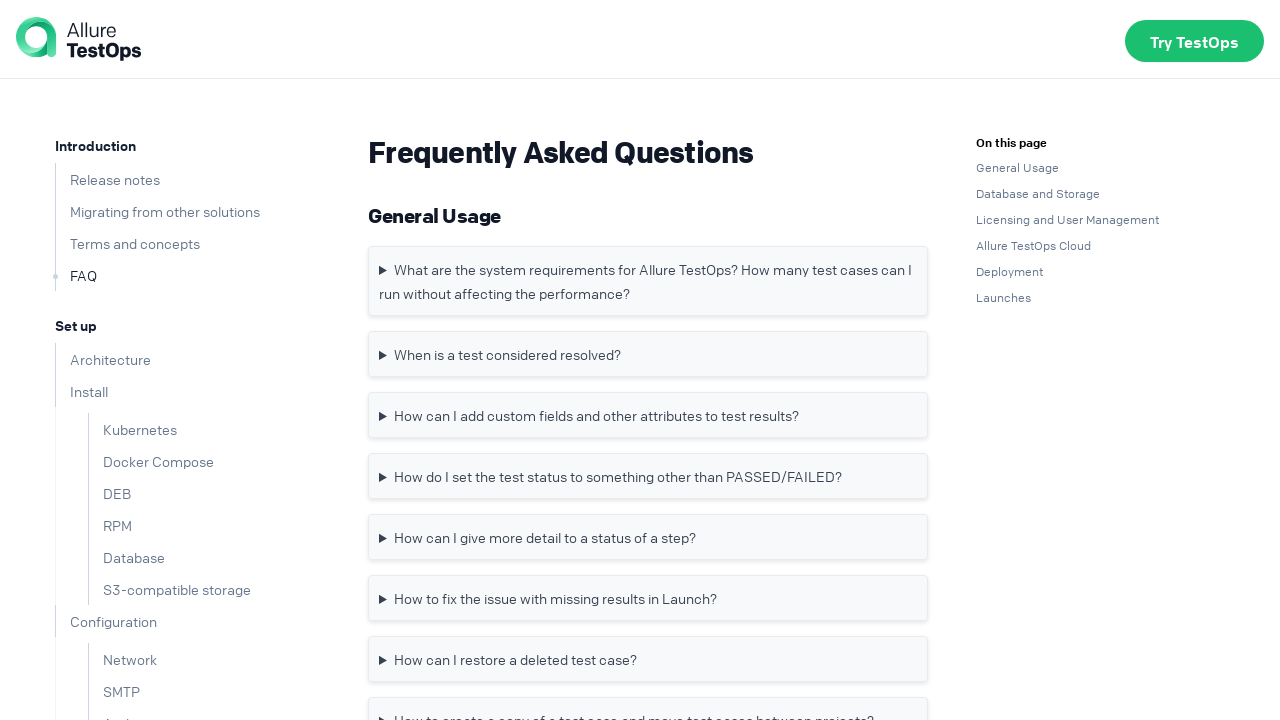

Verified URL contains 'faq'
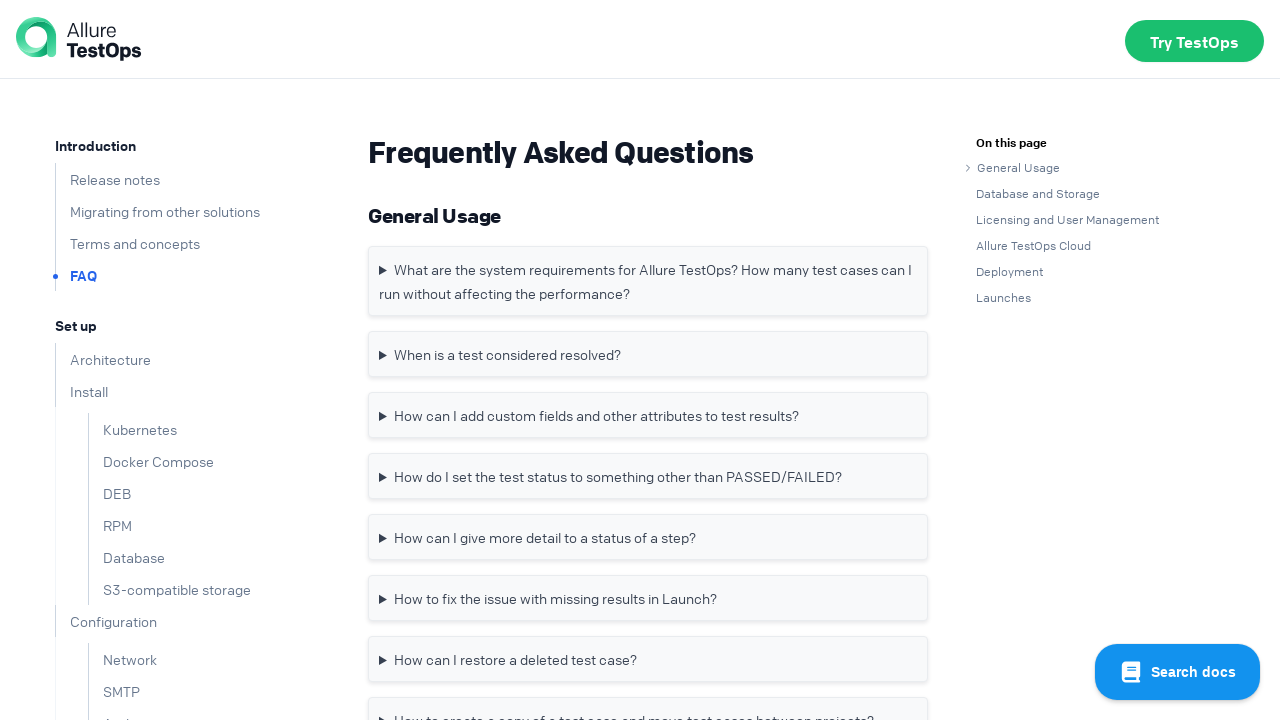

Verified h1 heading contains 'Frequently Asked Questions'
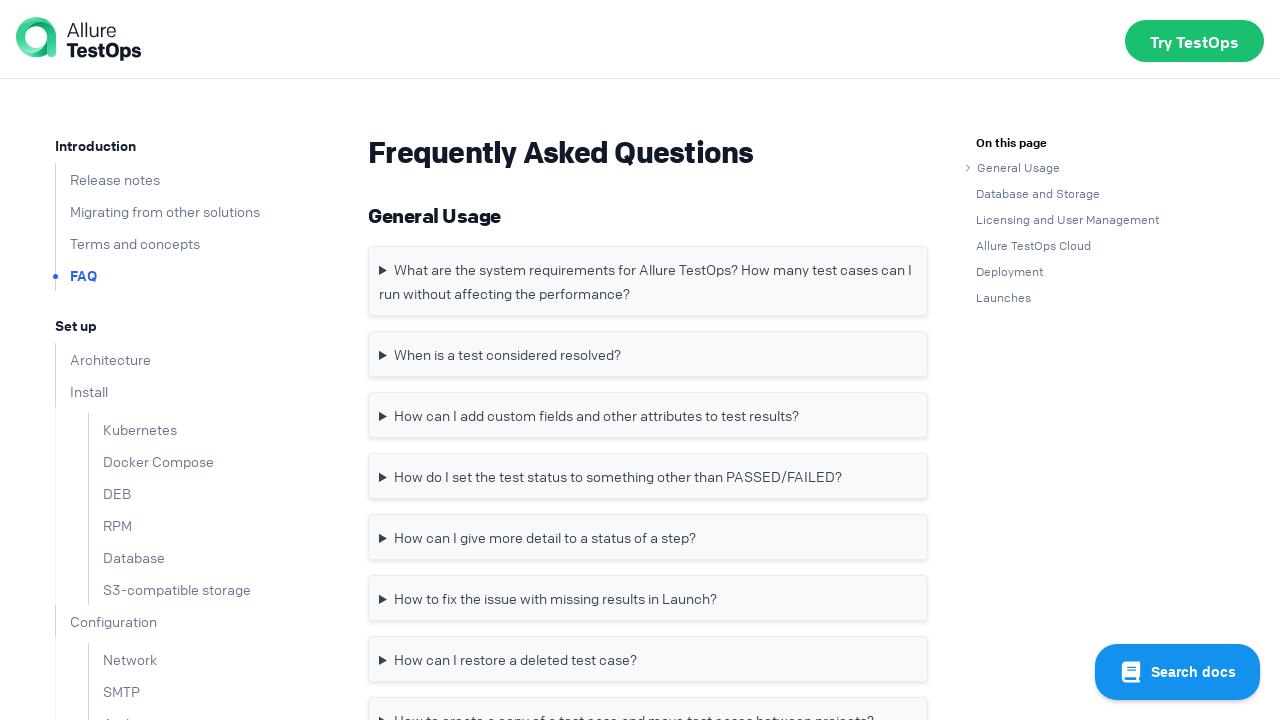

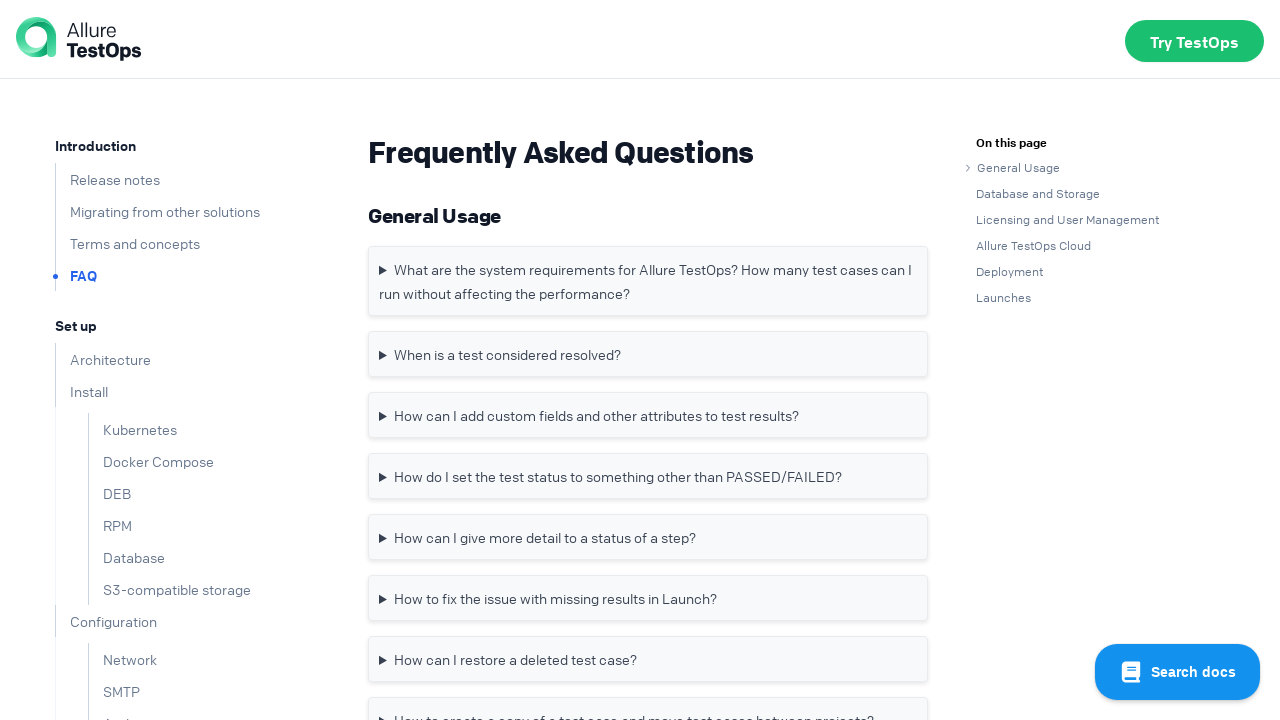